Tests Python.org search functionality using unittest framework by searching for "selenium" and verifying results

Starting URL: http://www.python.org

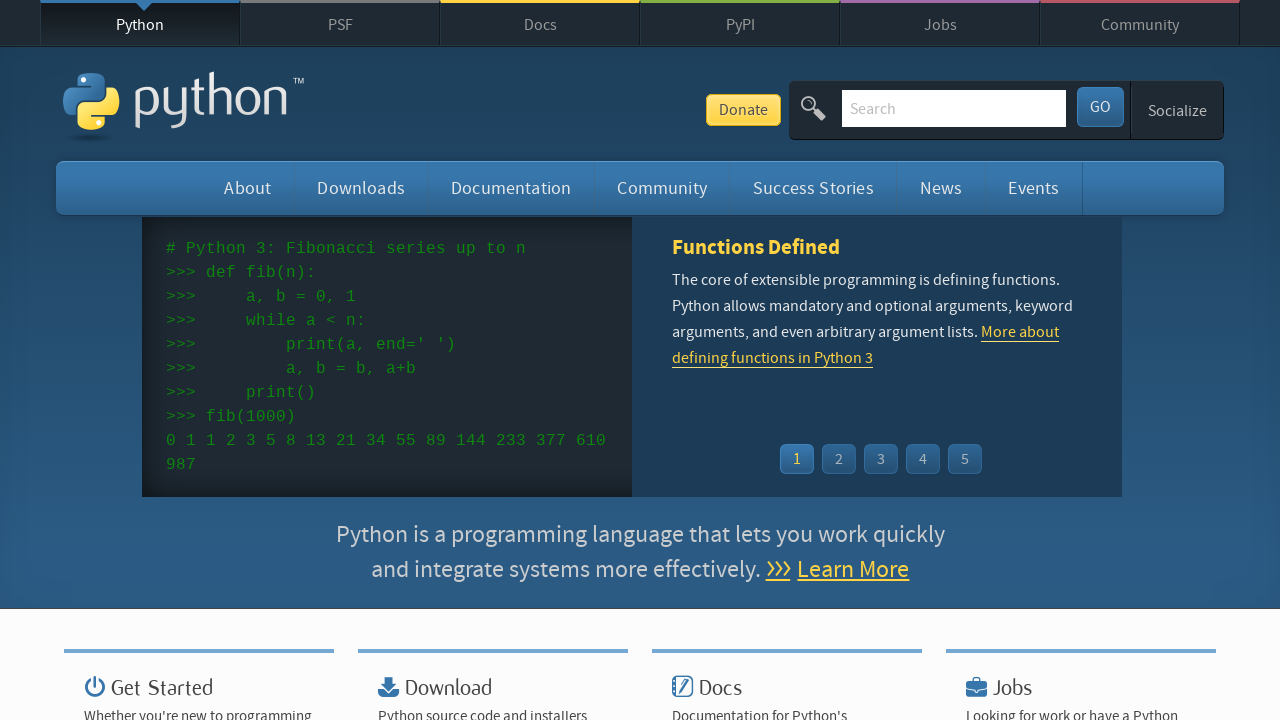

Located search input field by name 'q'
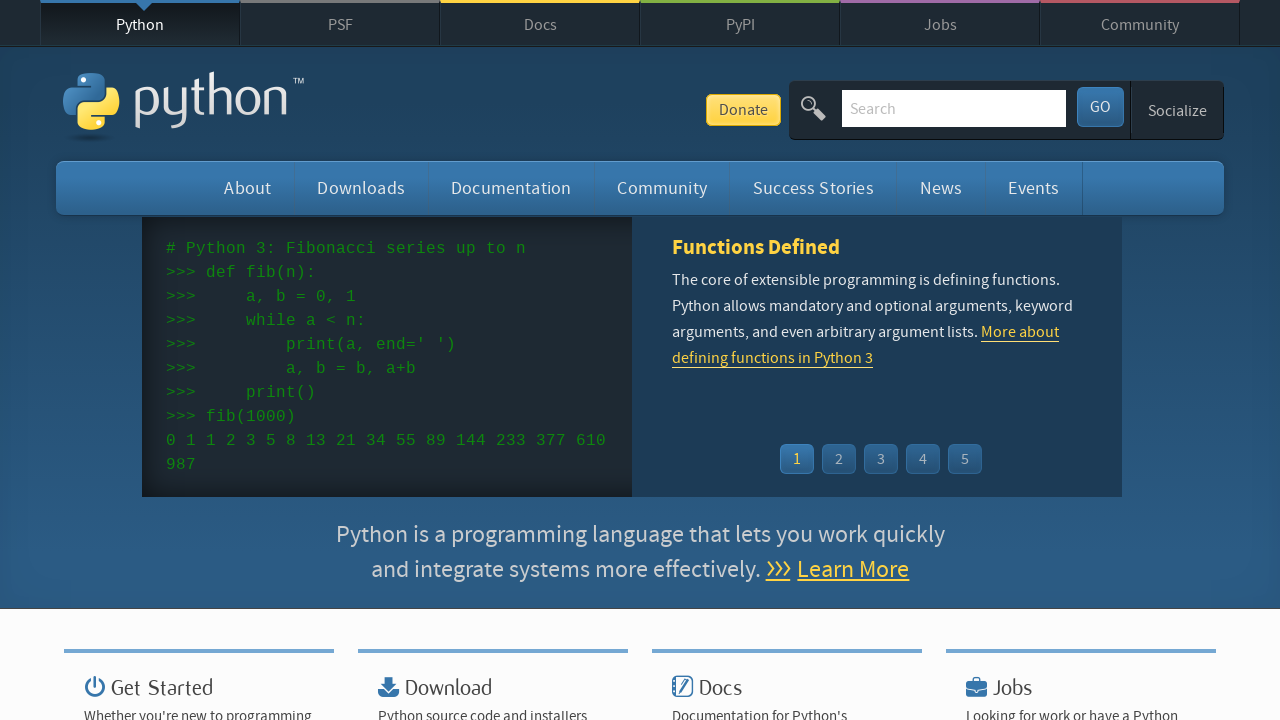

Filled search field with 'selenium' on input[name='q']
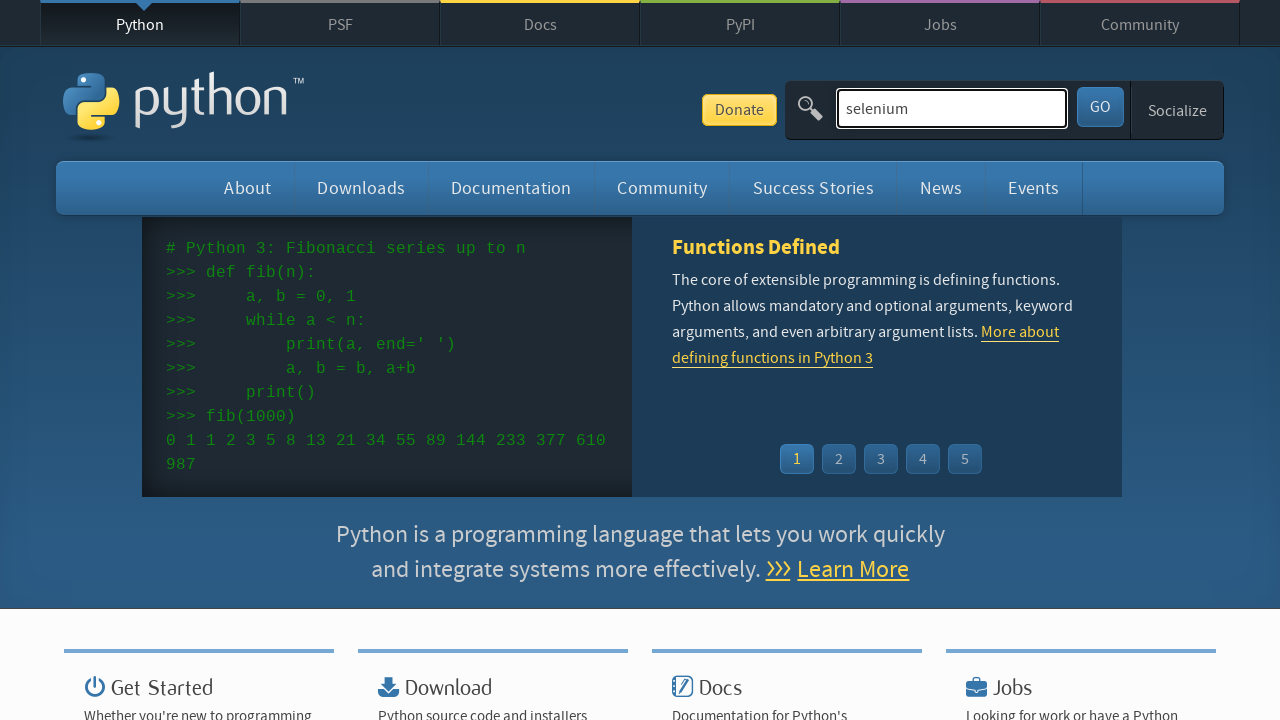

Pressed Enter to submit search query on input[name='q']
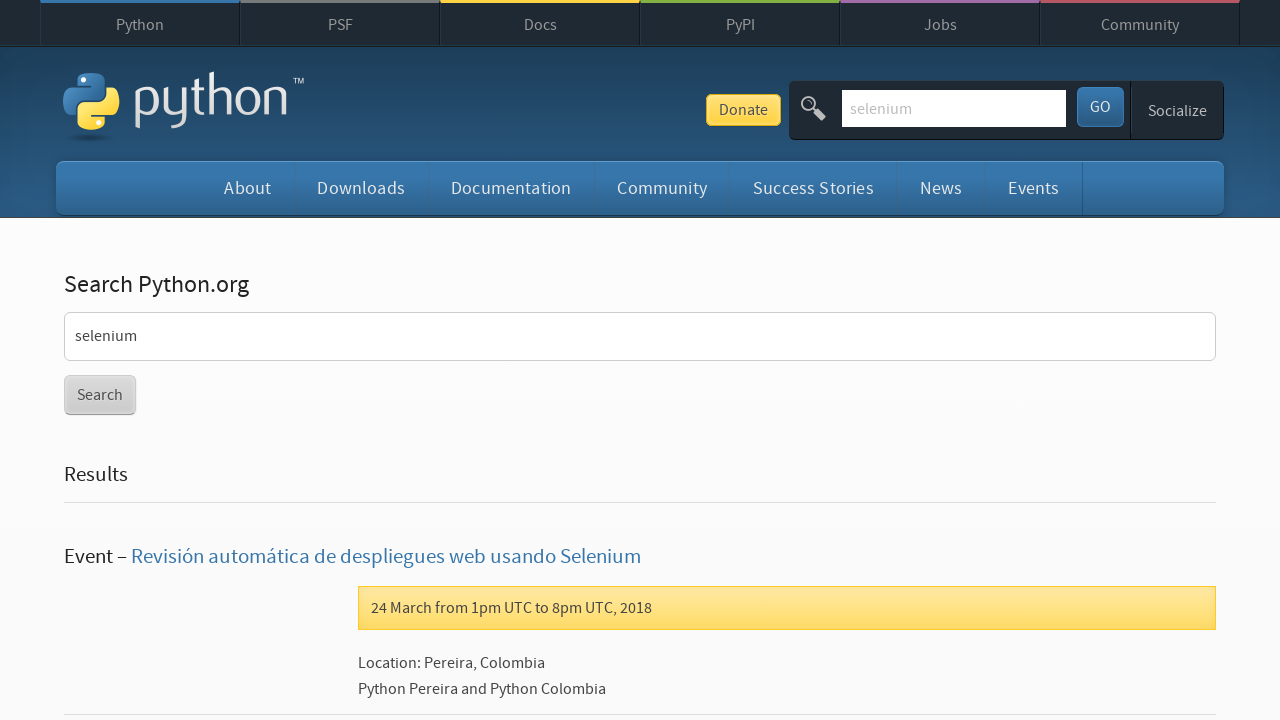

Waited for page to reach networkidle state after search
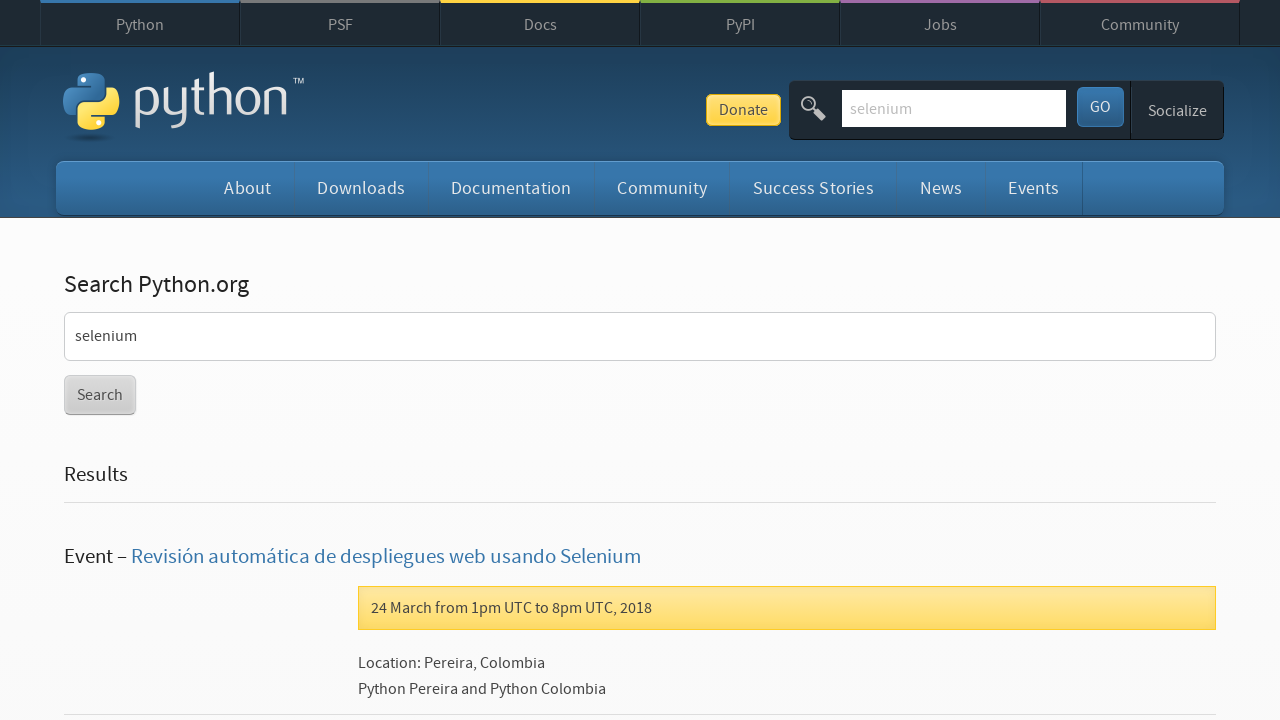

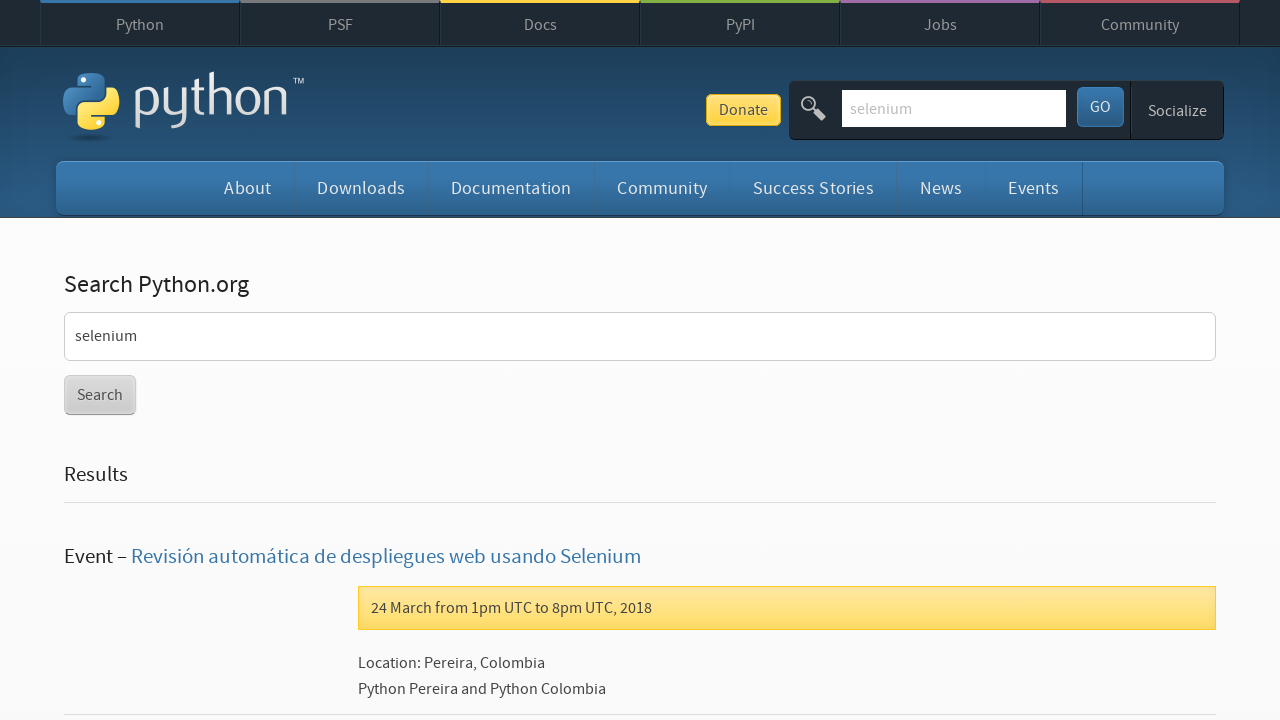